Tests adding a product to cart from the shop page and verifies the cart displays correct item count and price, then navigates to cart page to verify subtotal and order total

Starting URL: http://practice.automationtesting.in/

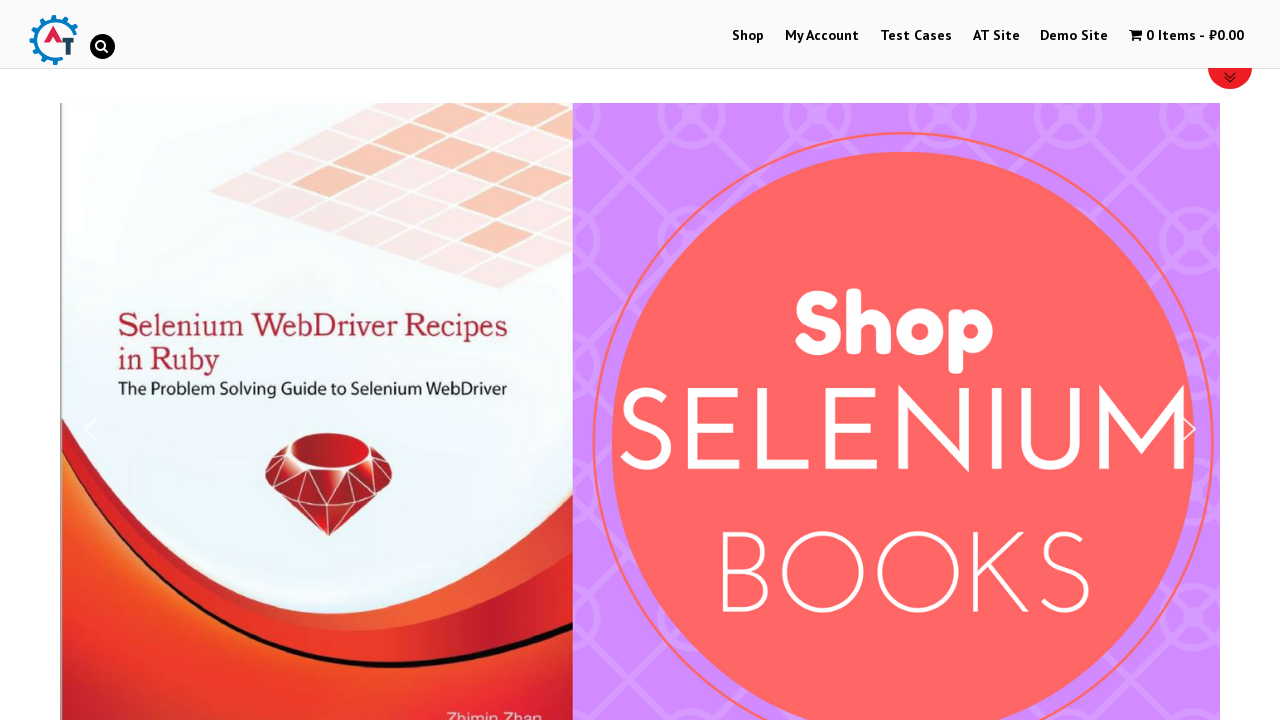

Clicked on Shop menu at (748, 36) on #menu-item-40
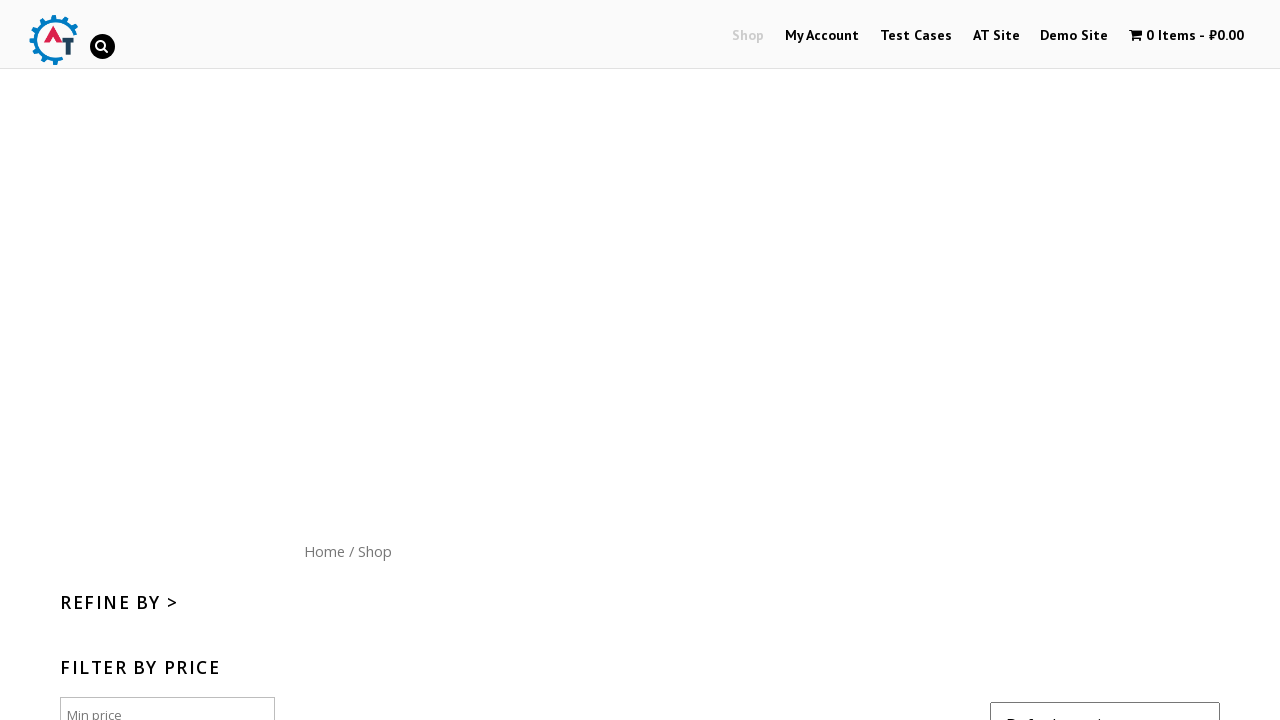

Shop page loaded and product selector found
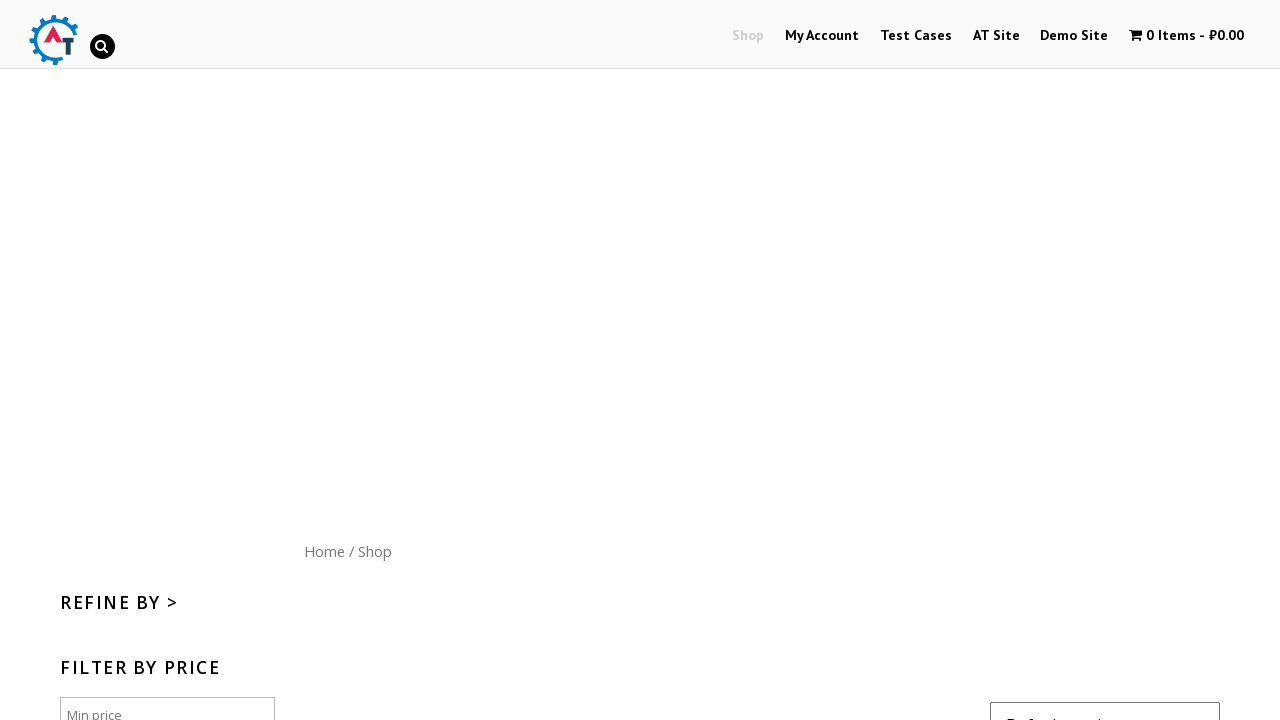

Clicked 'Add to Cart' button for Mastering JavaScript book at (642, 361) on .post-165 > a:nth-child(2)
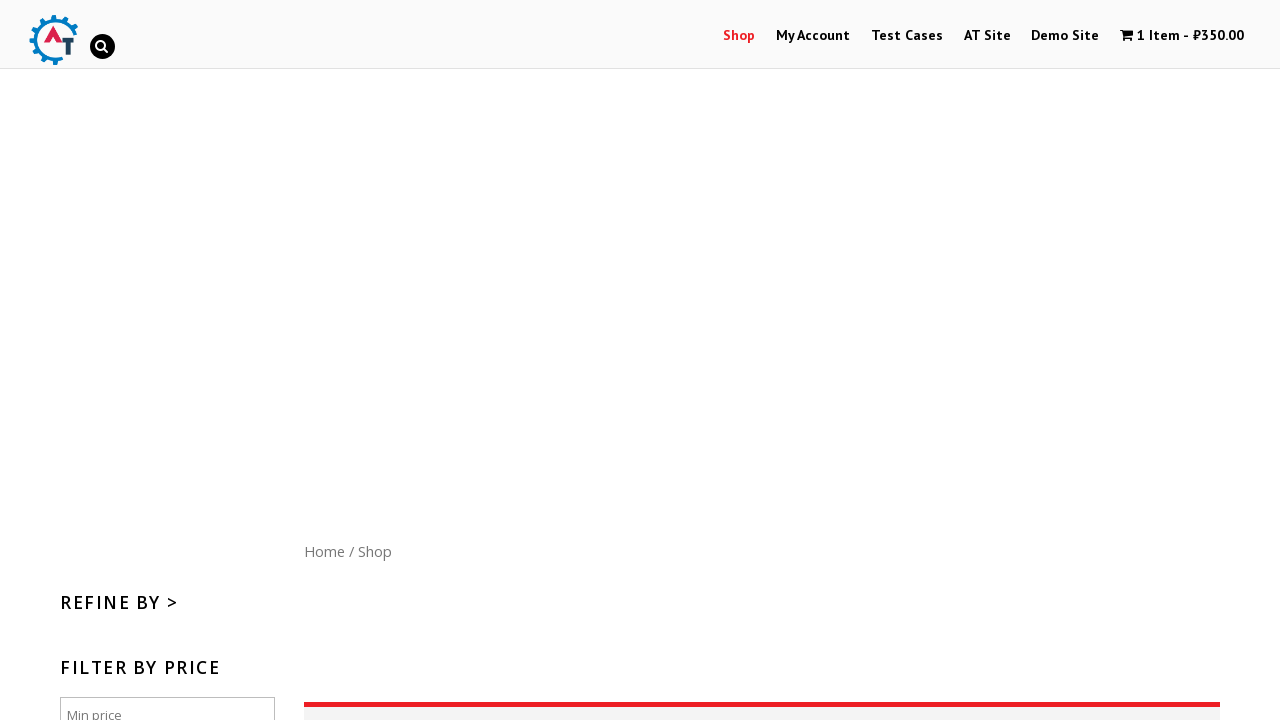

Cart contents element appeared
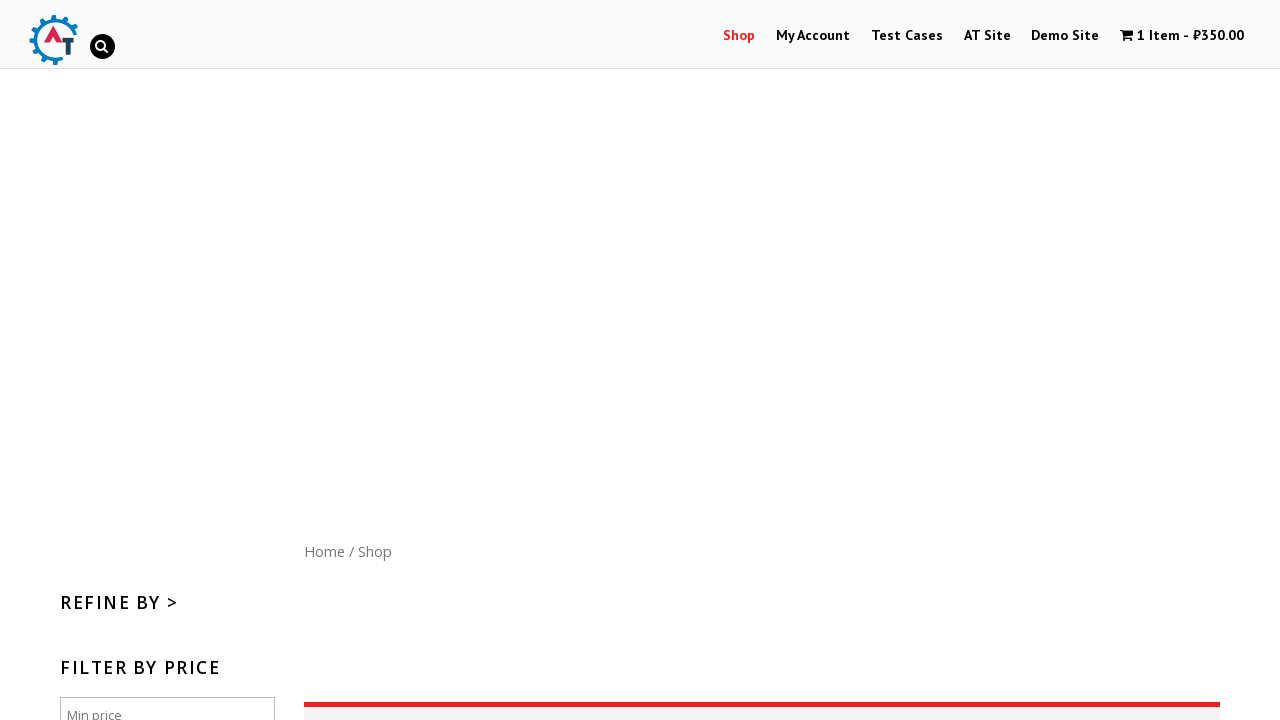

Waited 3 seconds for cart to update
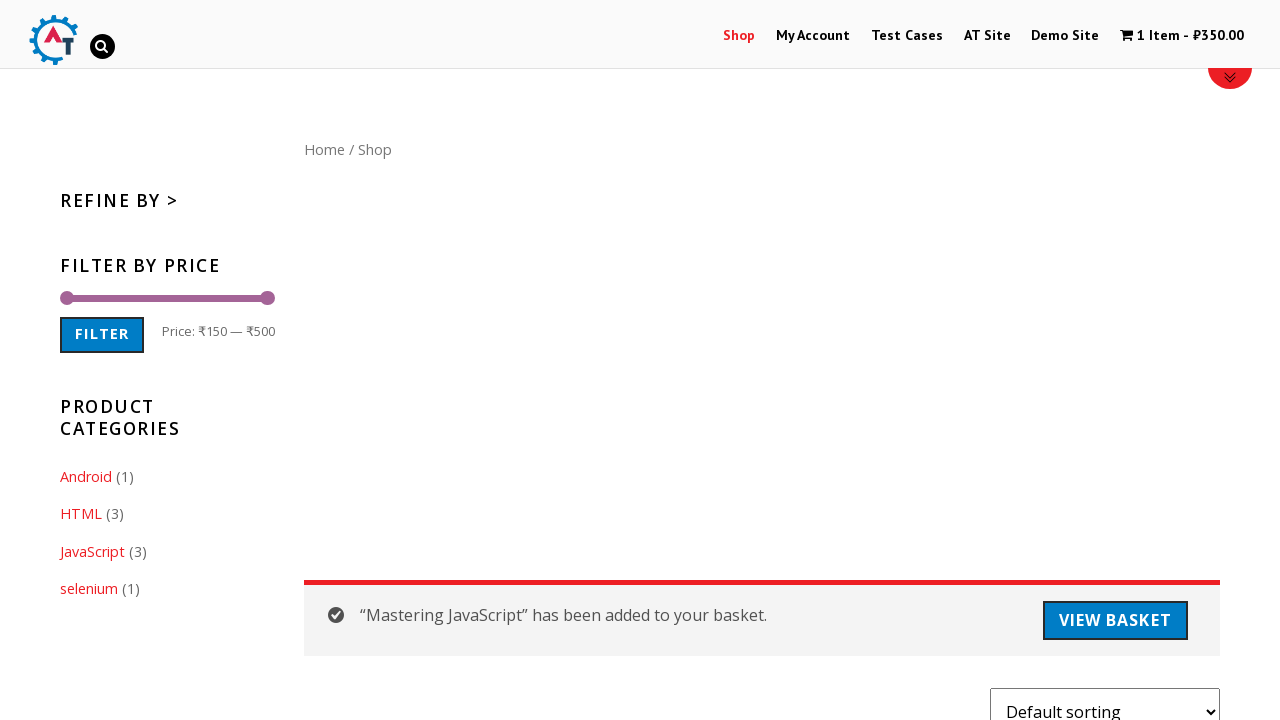

Clicked on cart button to navigate to cart page at (1182, 36) on .wpmenucart-contents
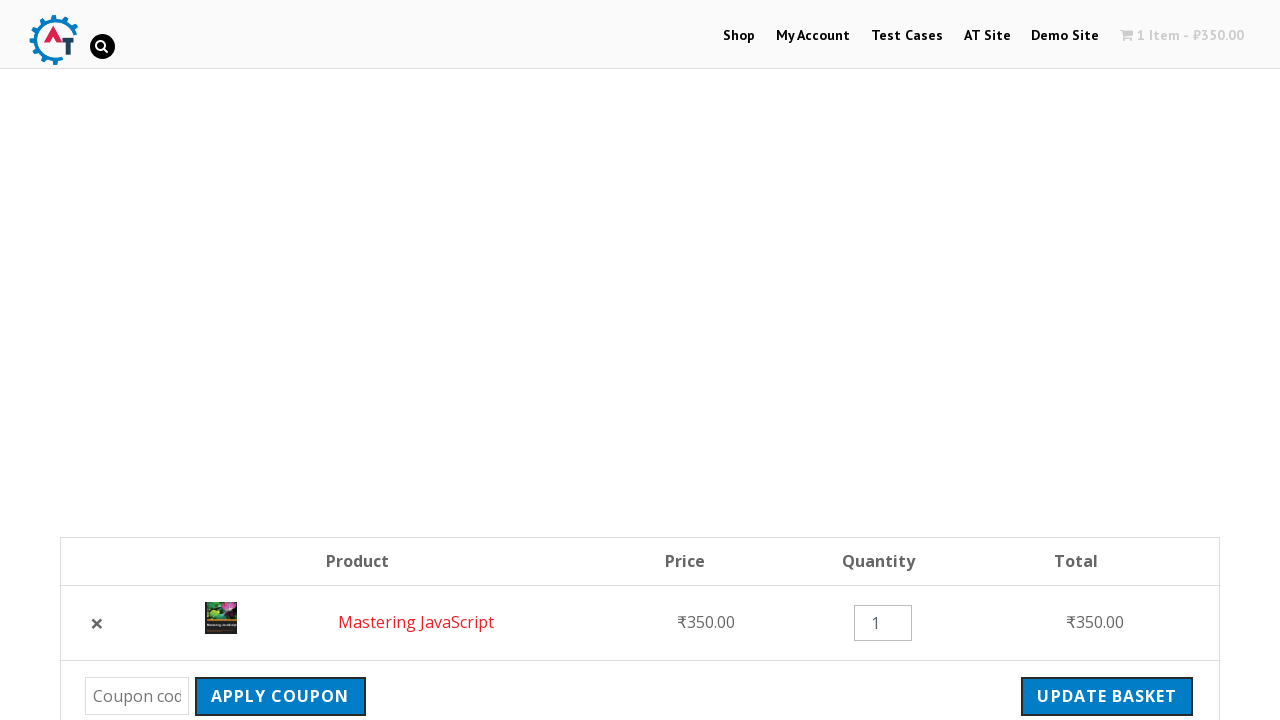

Cart page loaded and cart subtotal element found
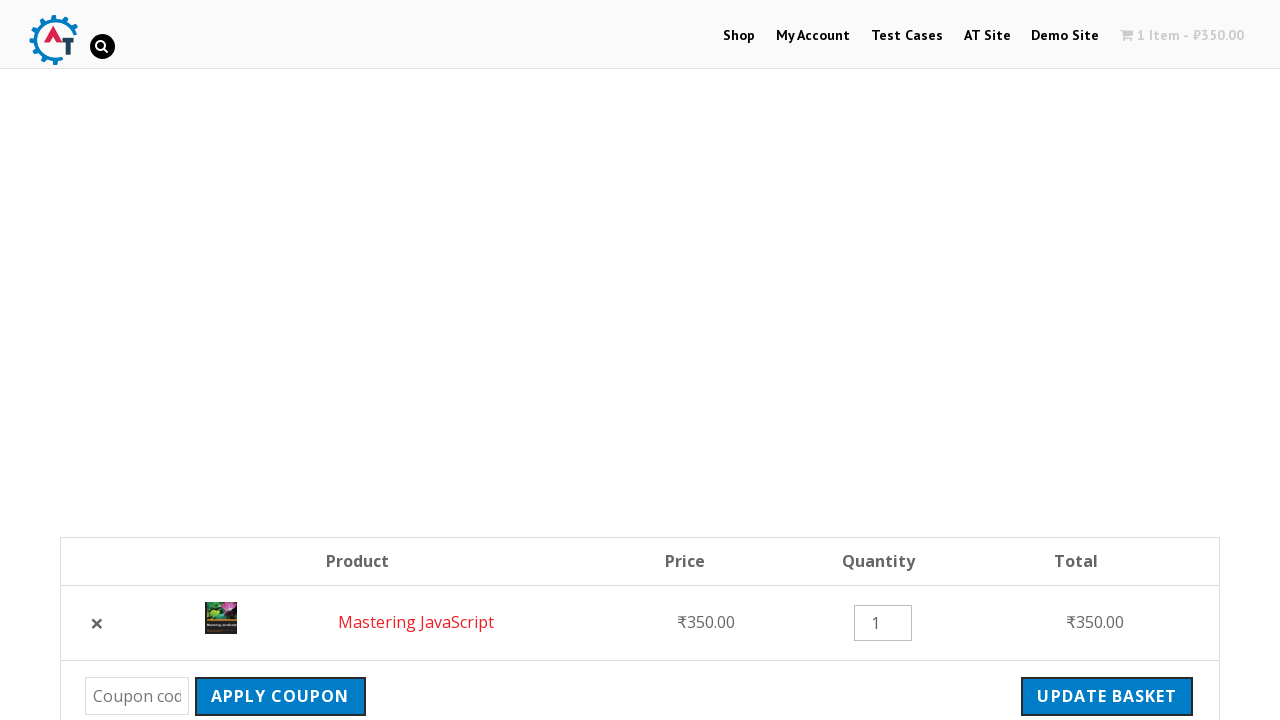

Order total element found, cart page fully loaded
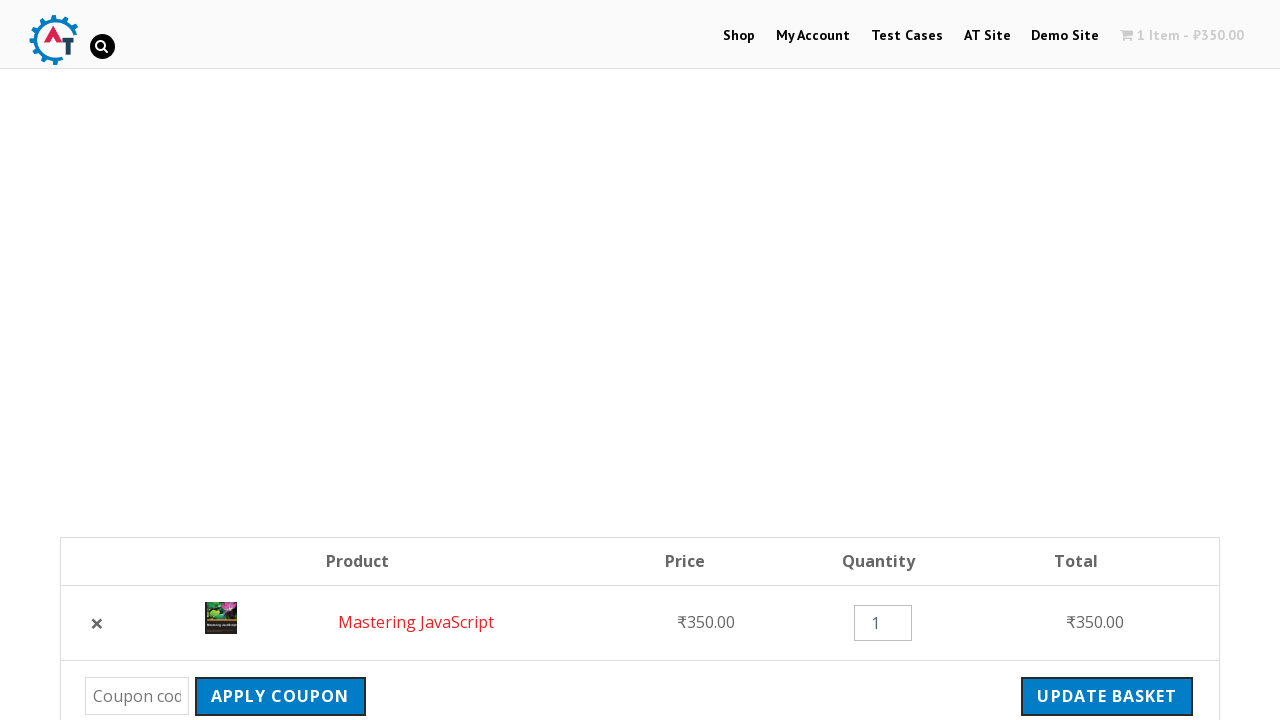

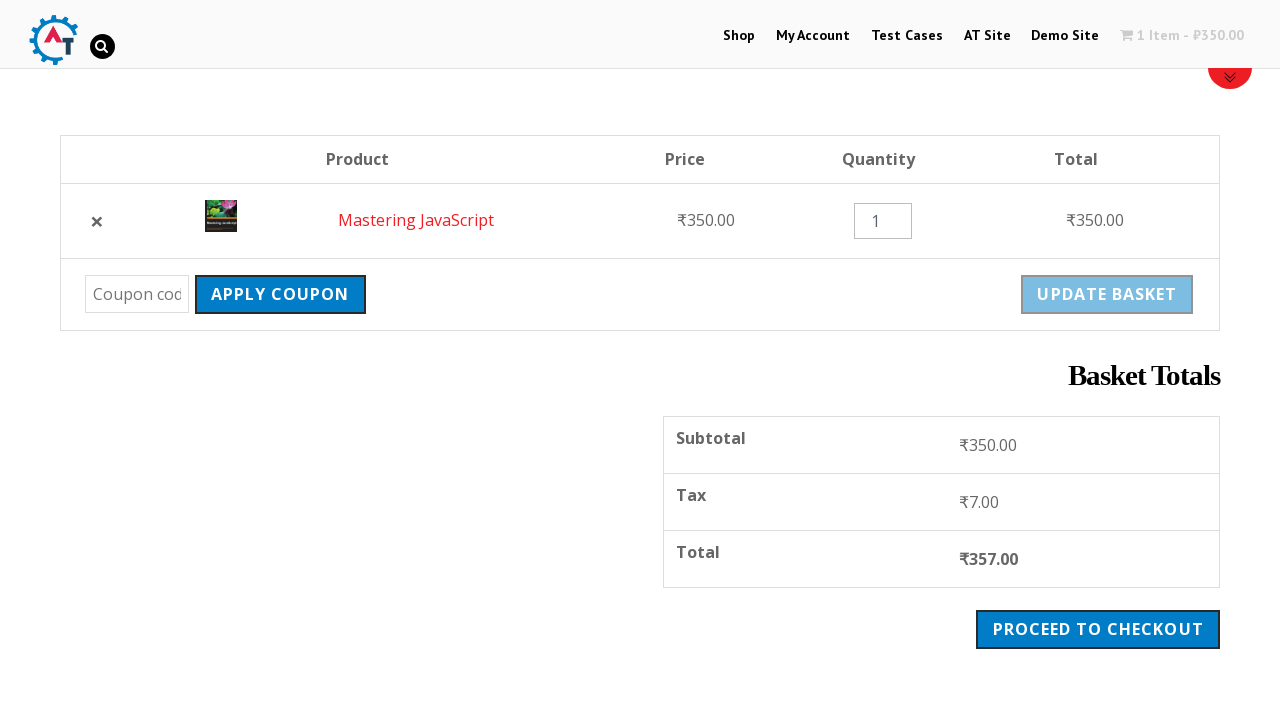